Tests a form submission by filling in first name, last name, and email fields, then submitting the form

Starting URL: https://secure-retreat-92358.herokuapp.com/

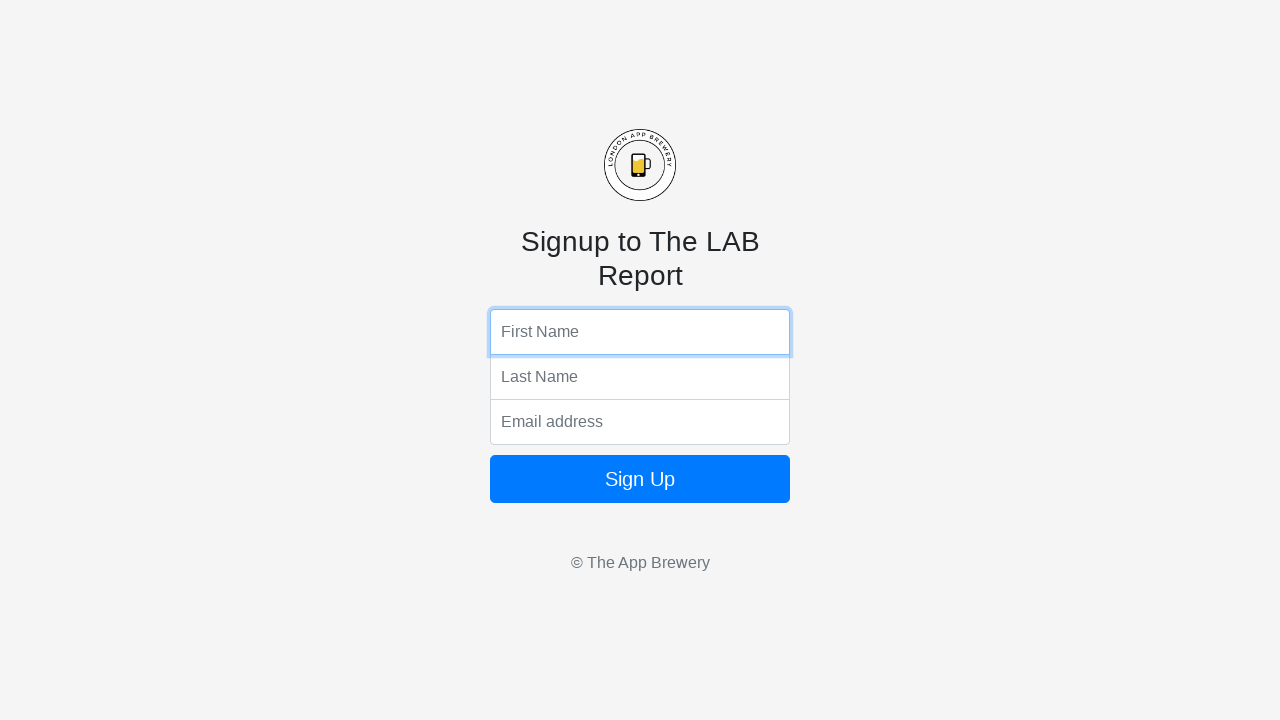

Filled first name field with 'Mike' on input[name="fName"]
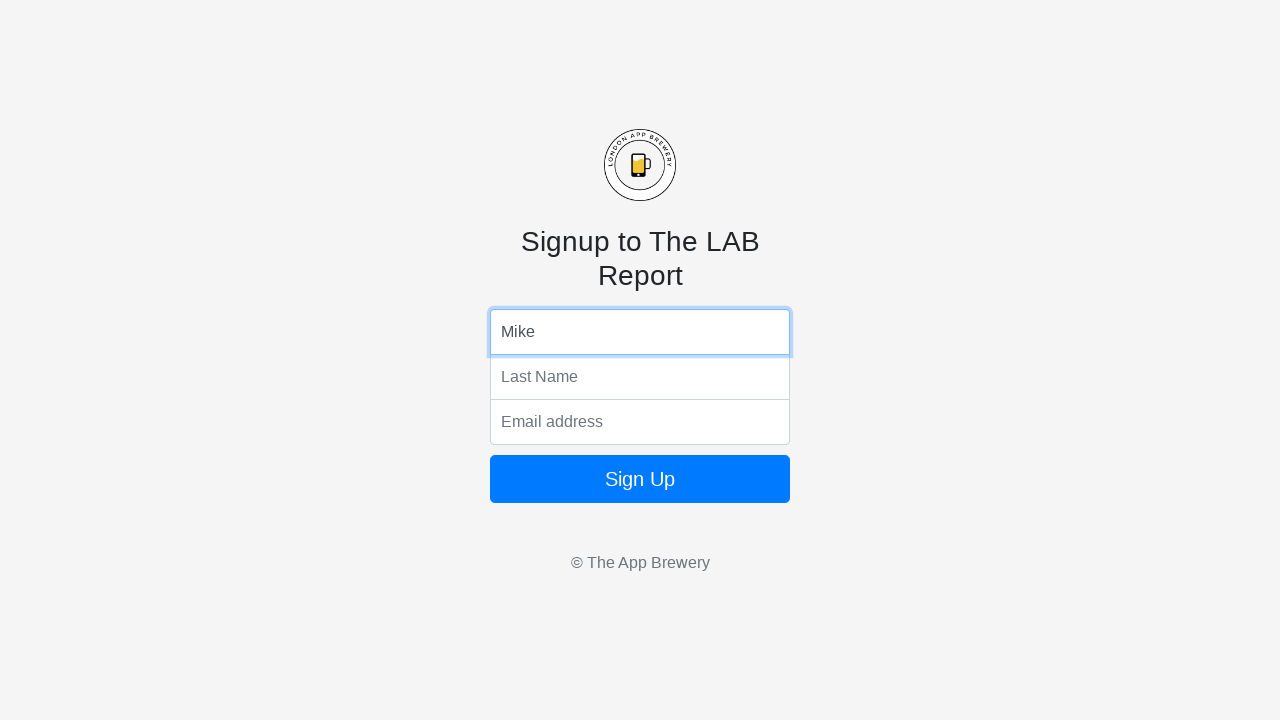

Filled last name field with 'Mike' on input[name="lName"]
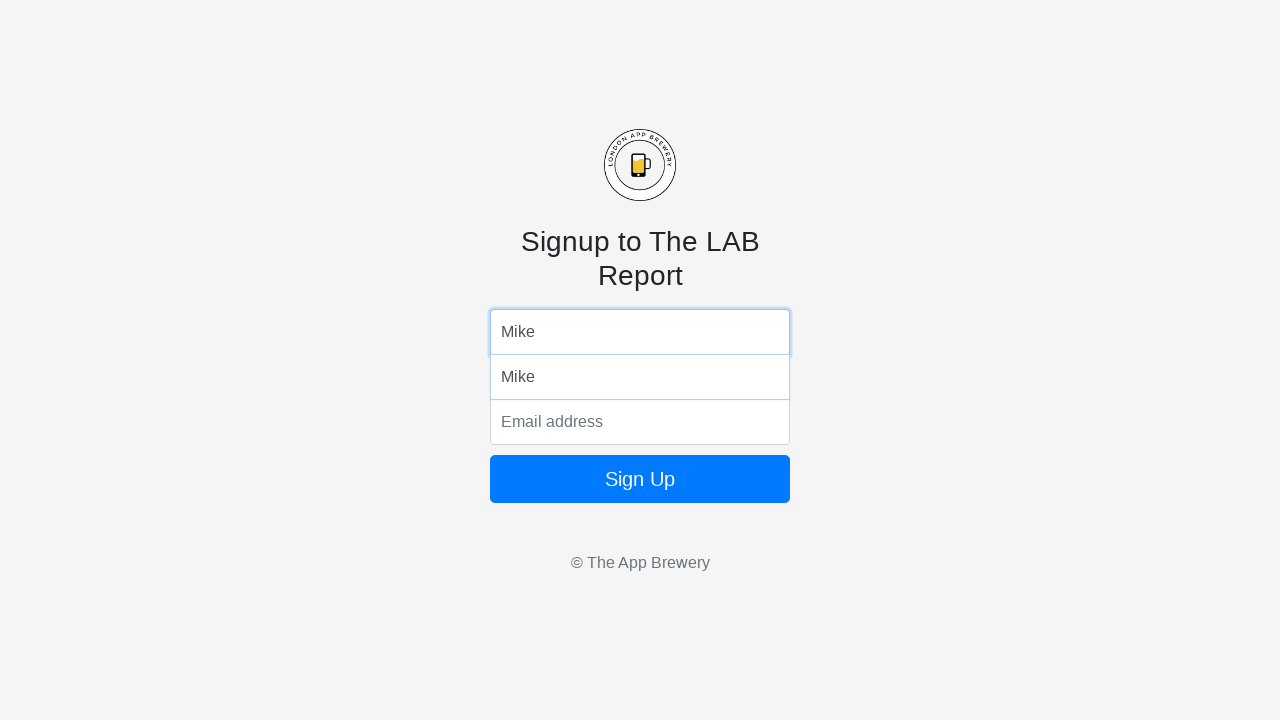

Filled email field with 'Mike@mike.com' on input[name="email"]
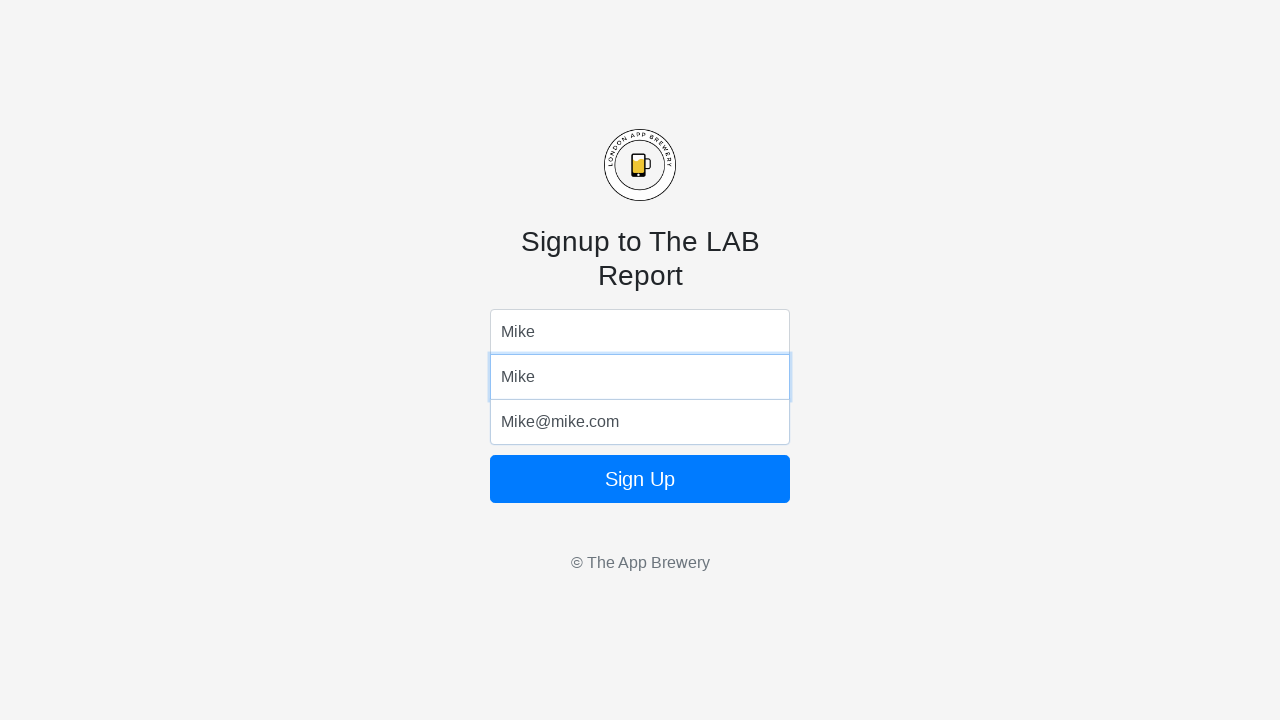

Submitted form by pressing Enter on submit button on button[type="submit"]
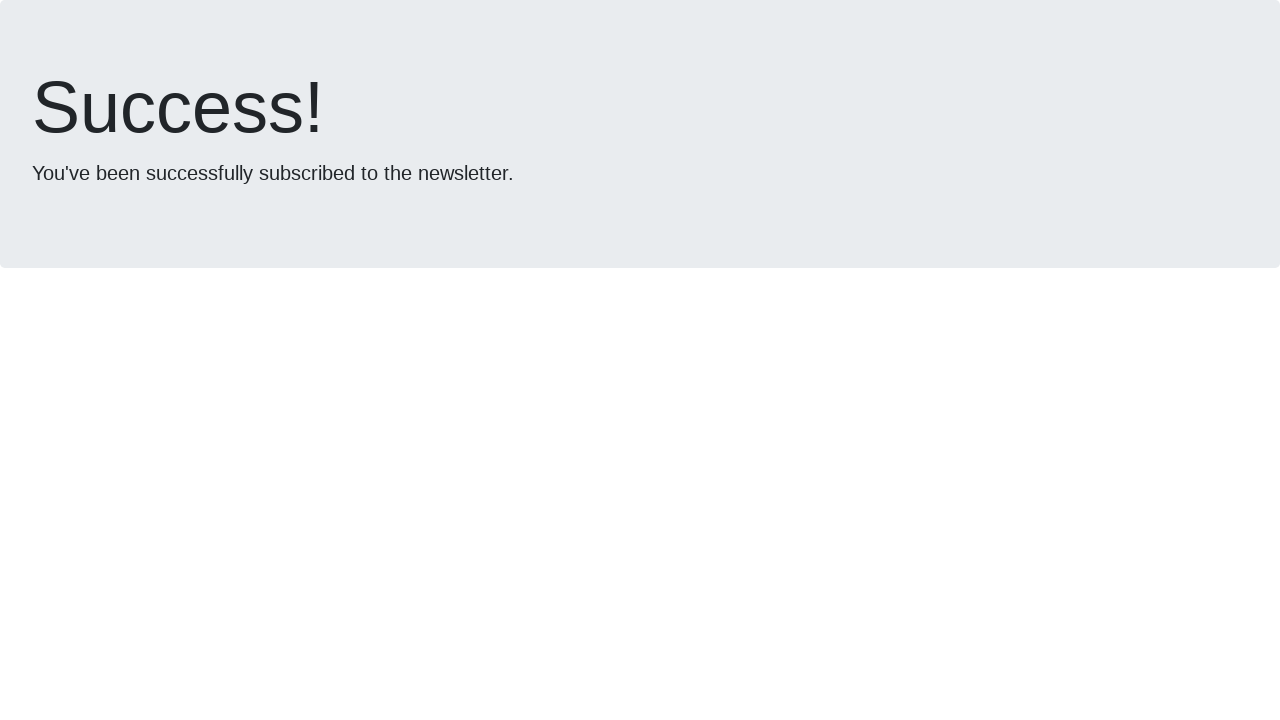

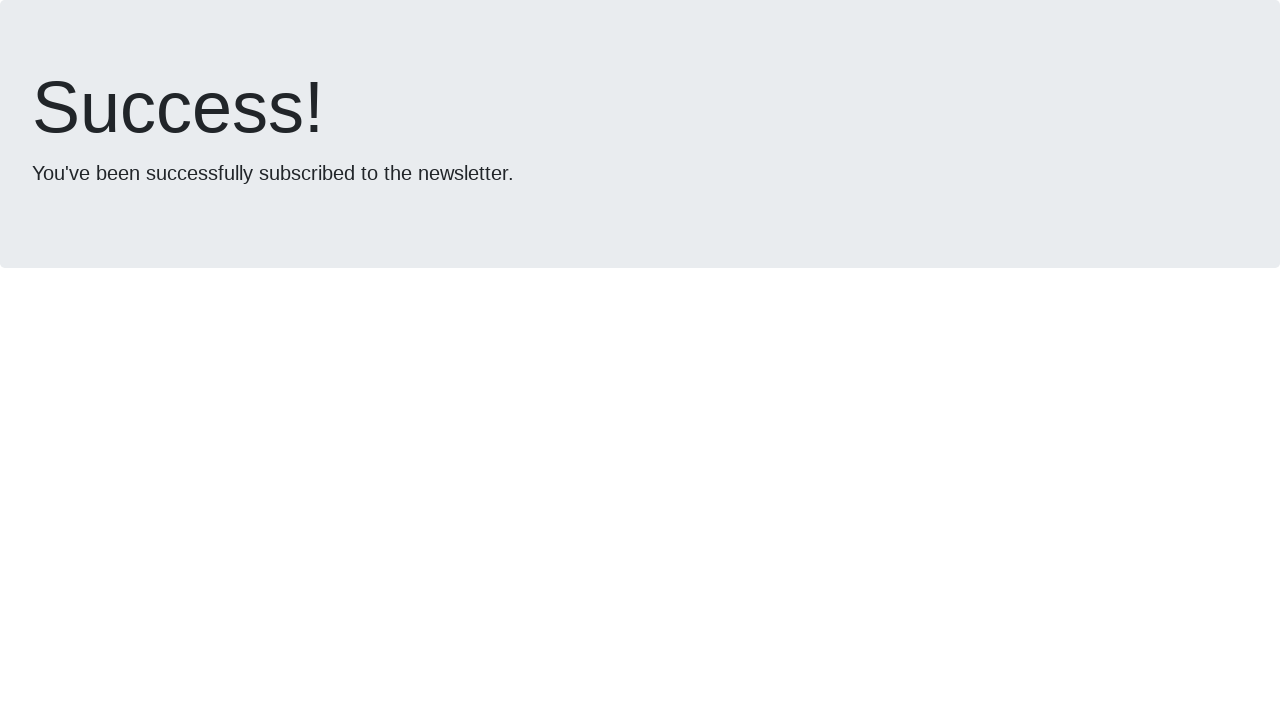